Tests the address search functionality on 2GIS by entering a street address in the search box, clicking on a search suggestion, and verifying that the location info panel loads.

Starting URL: https://2gis.ru/irkutsk

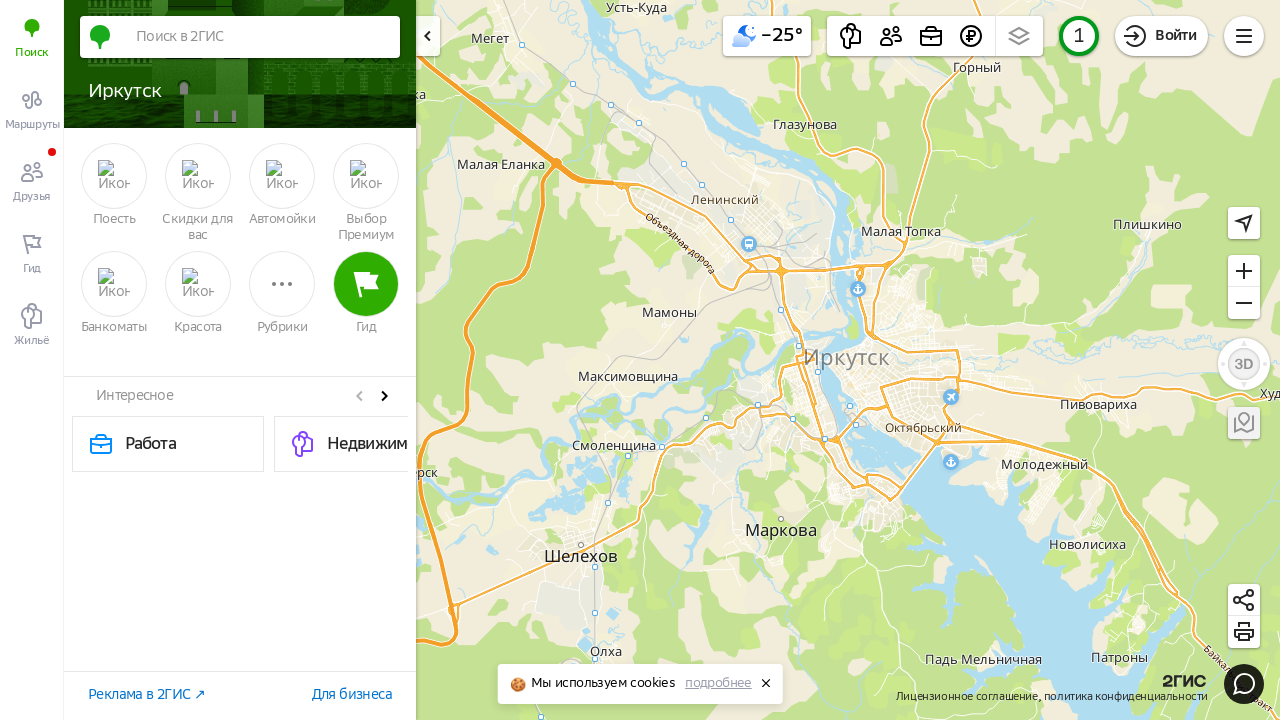

Waited for search input field to load
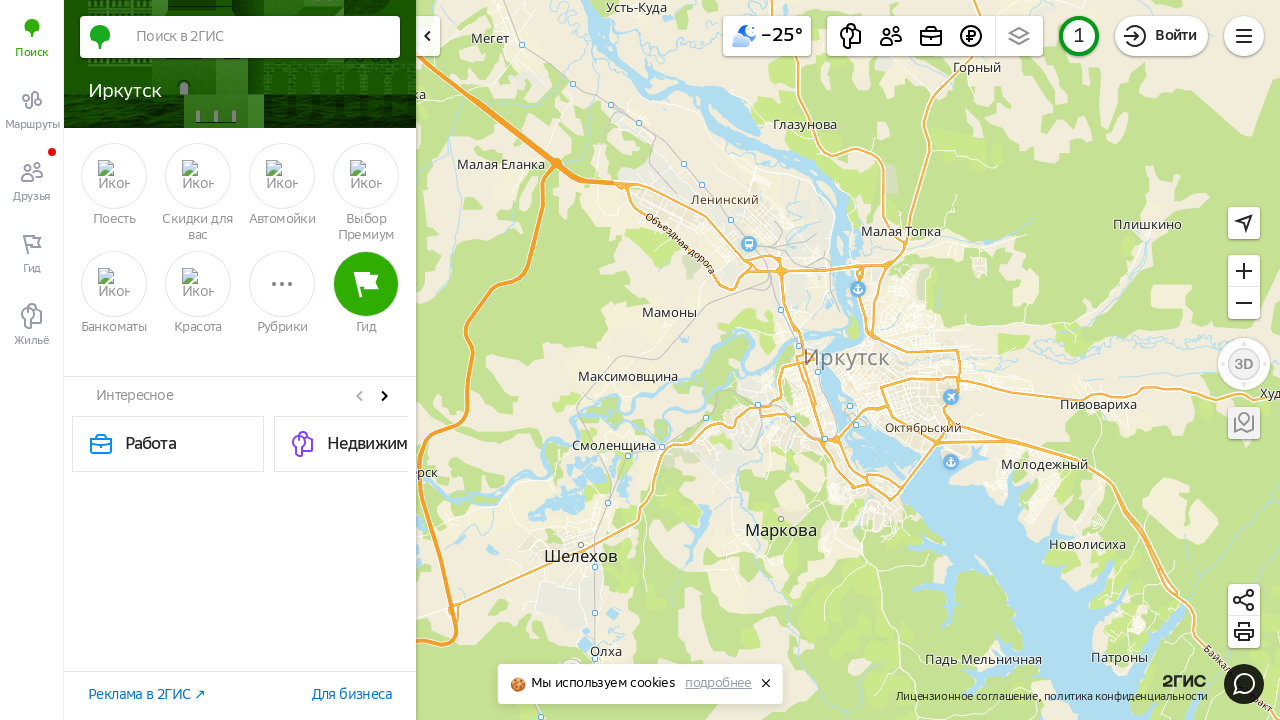

Entered street address 'улица Лермонтова, 83' in search field on input._cu5ae4
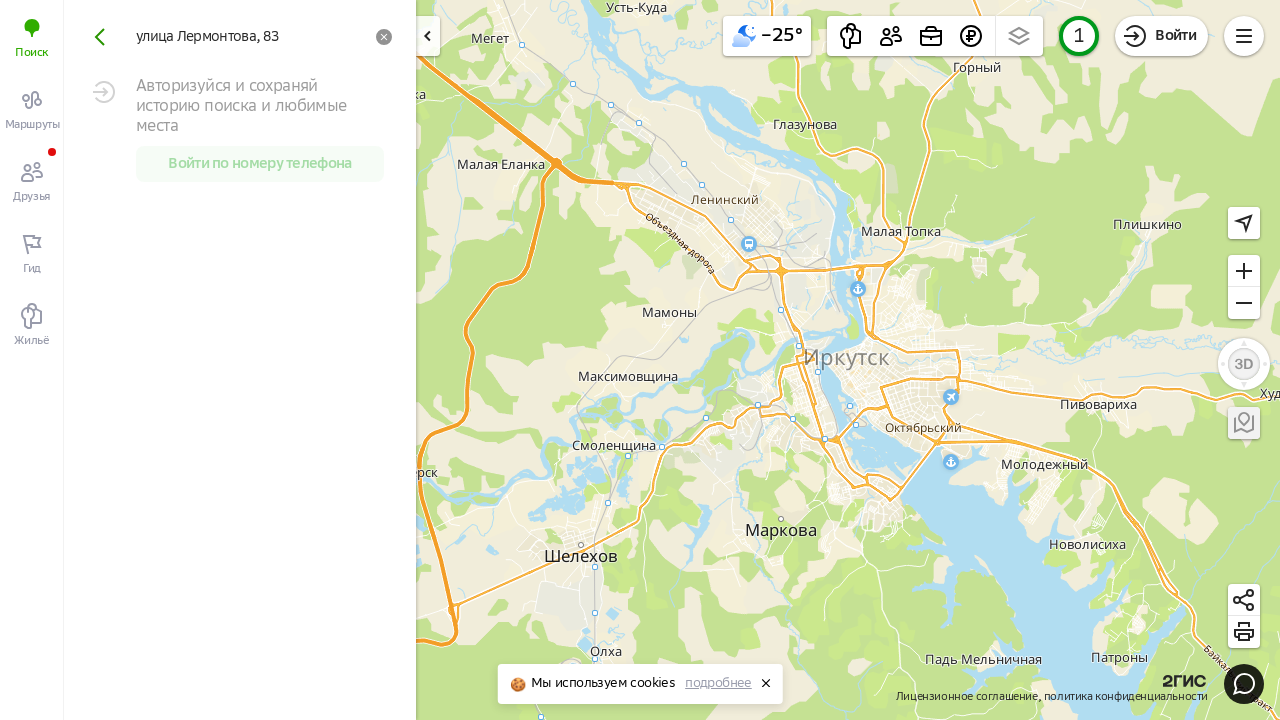

Waited for search suggestion to appear
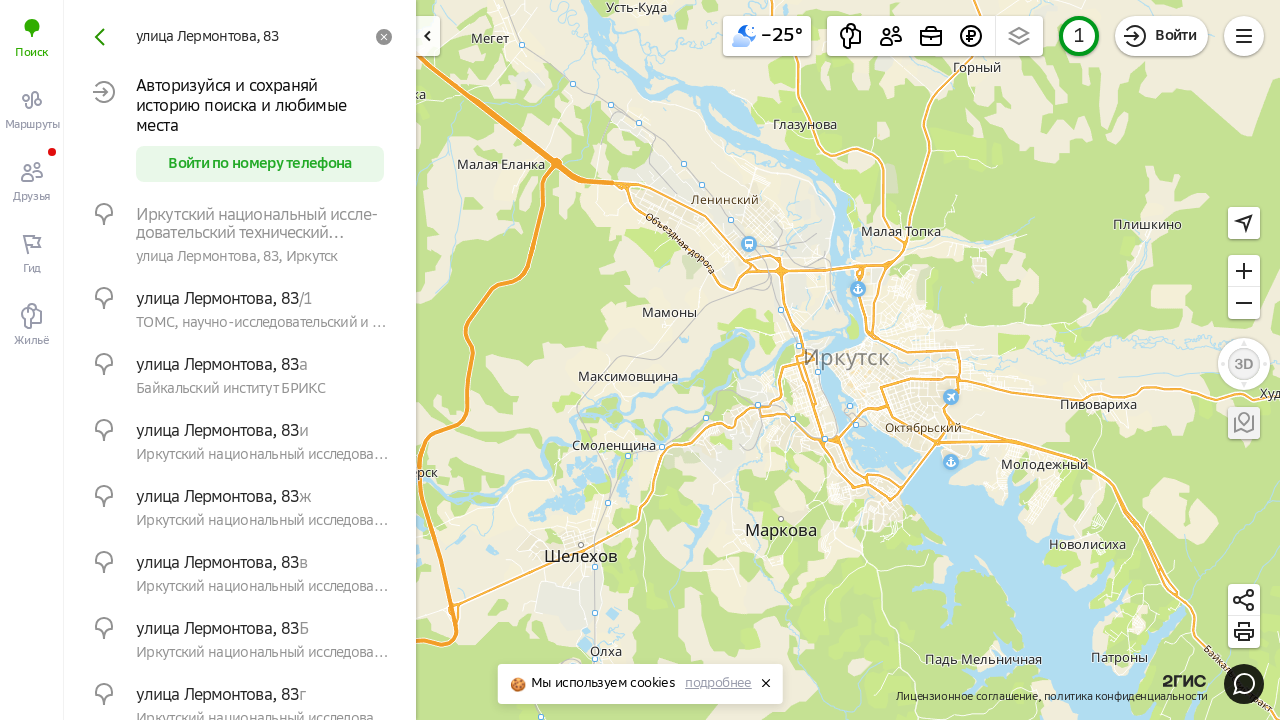

Clicked on the search suggestion at (240, 236) on li._1914vup
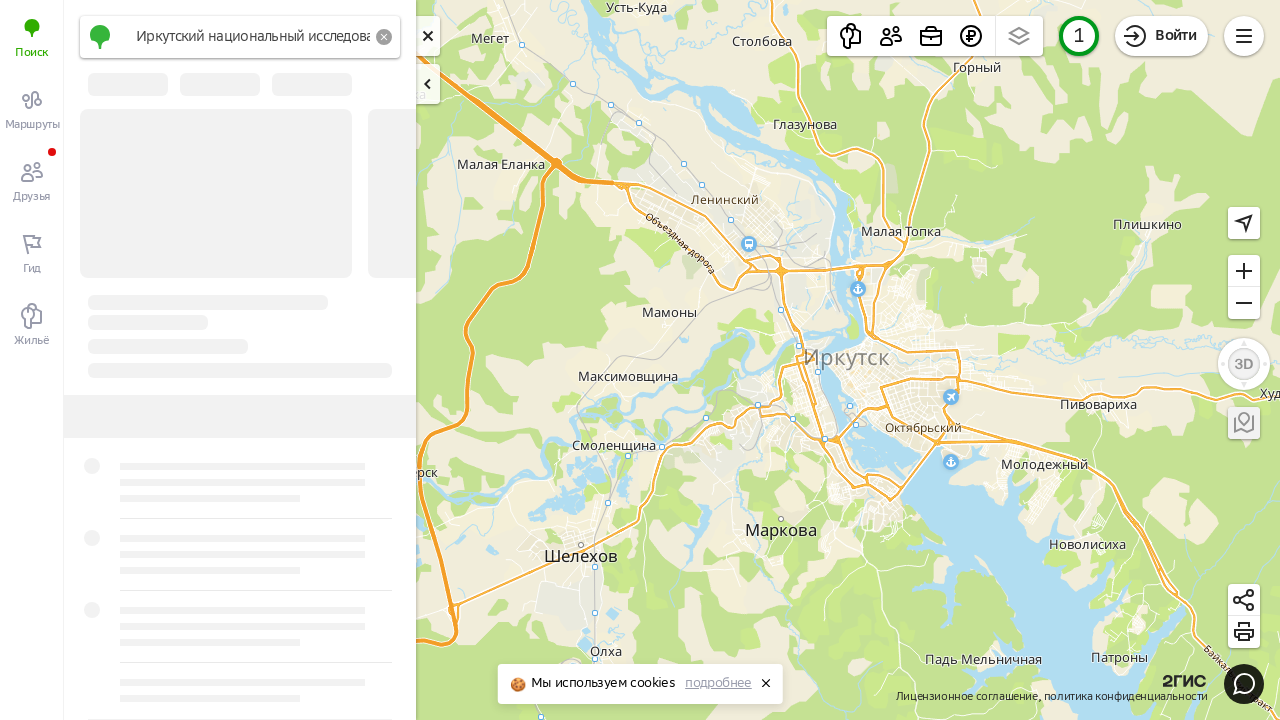

Location info panel loaded successfully, address verification complete
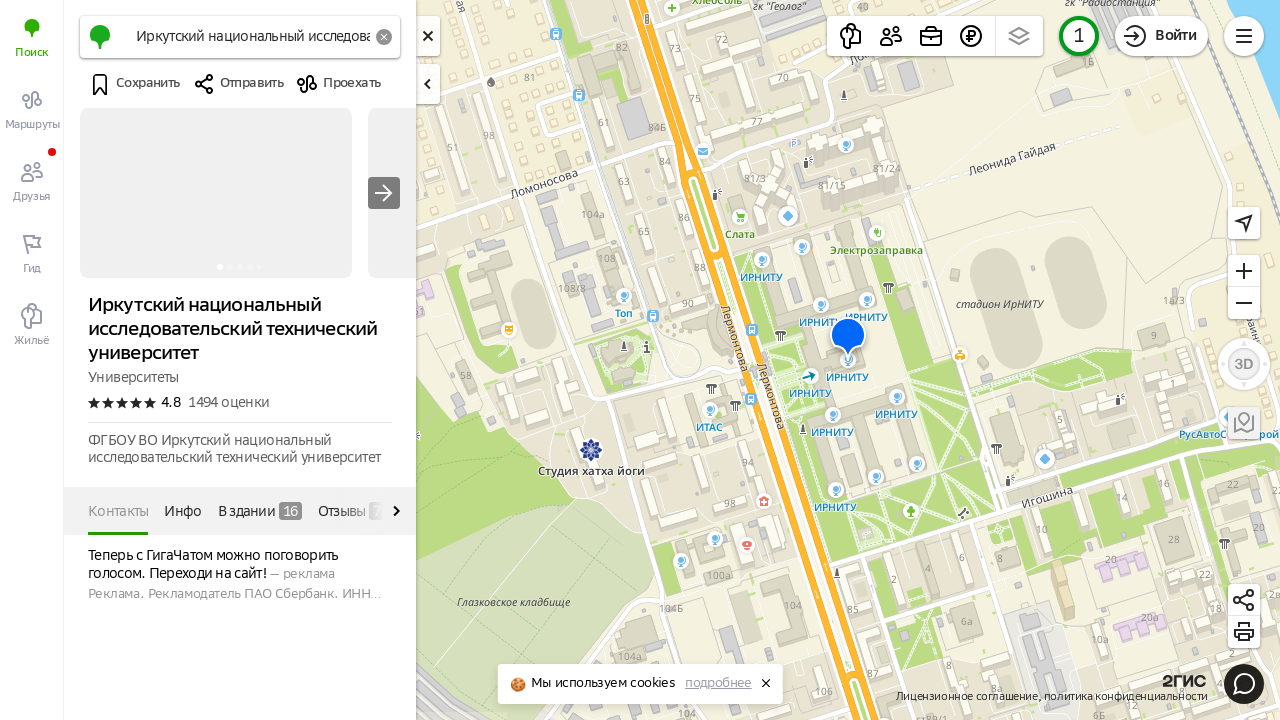

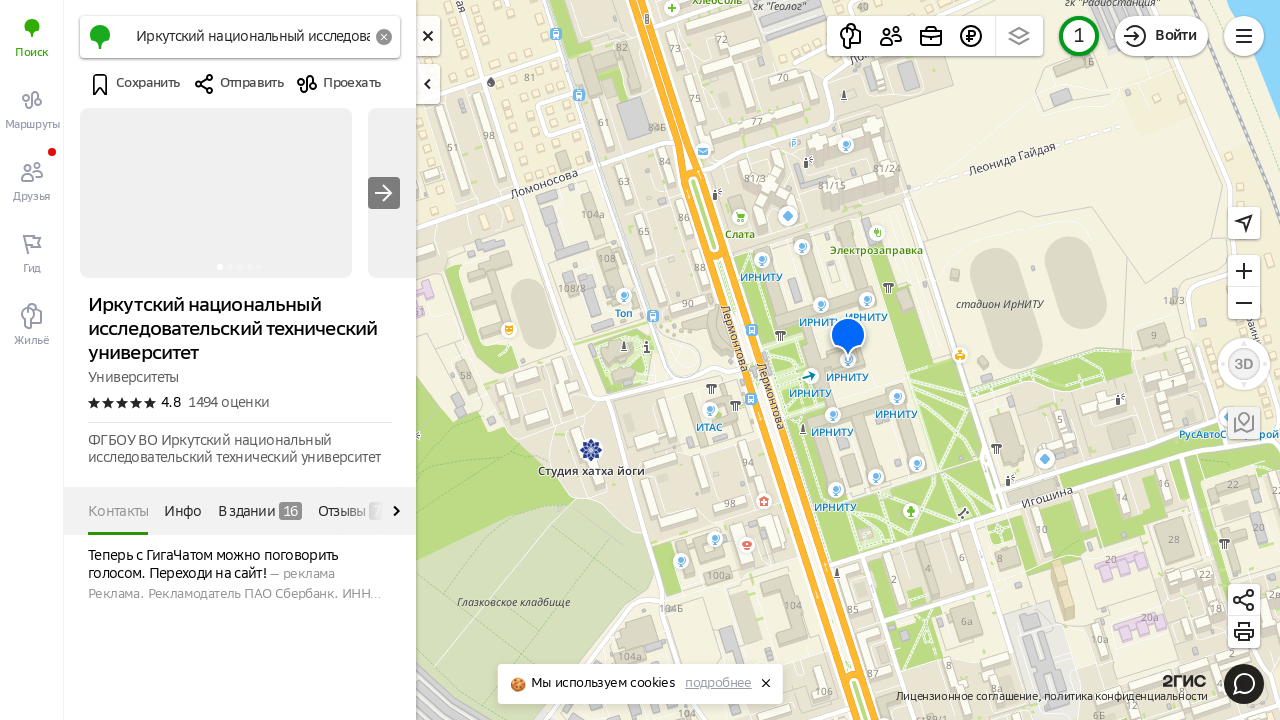